Tests the round trip radio button functionality on a travel booking form by clicking it and verifying the style attribute changes to indicate it's enabled

Starting URL: https://rahulshettyacademy.com/dropdownsPractise/

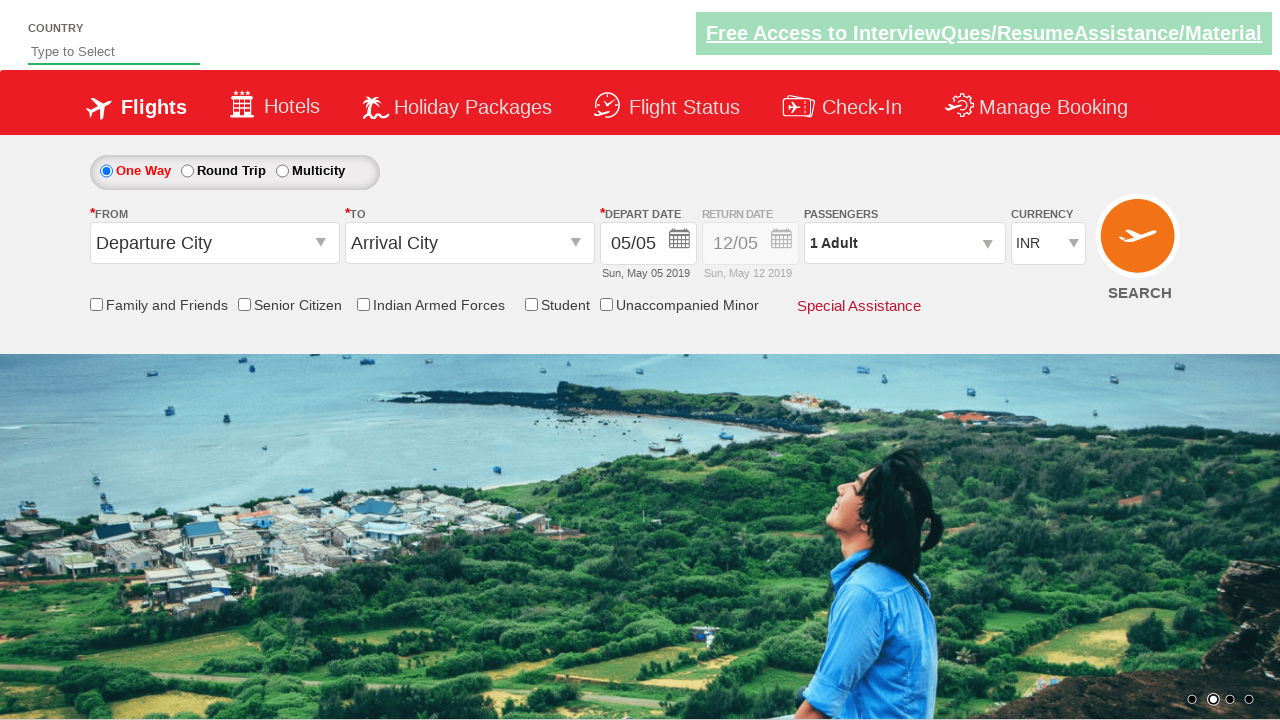

Retrieved initial style attribute of return date div
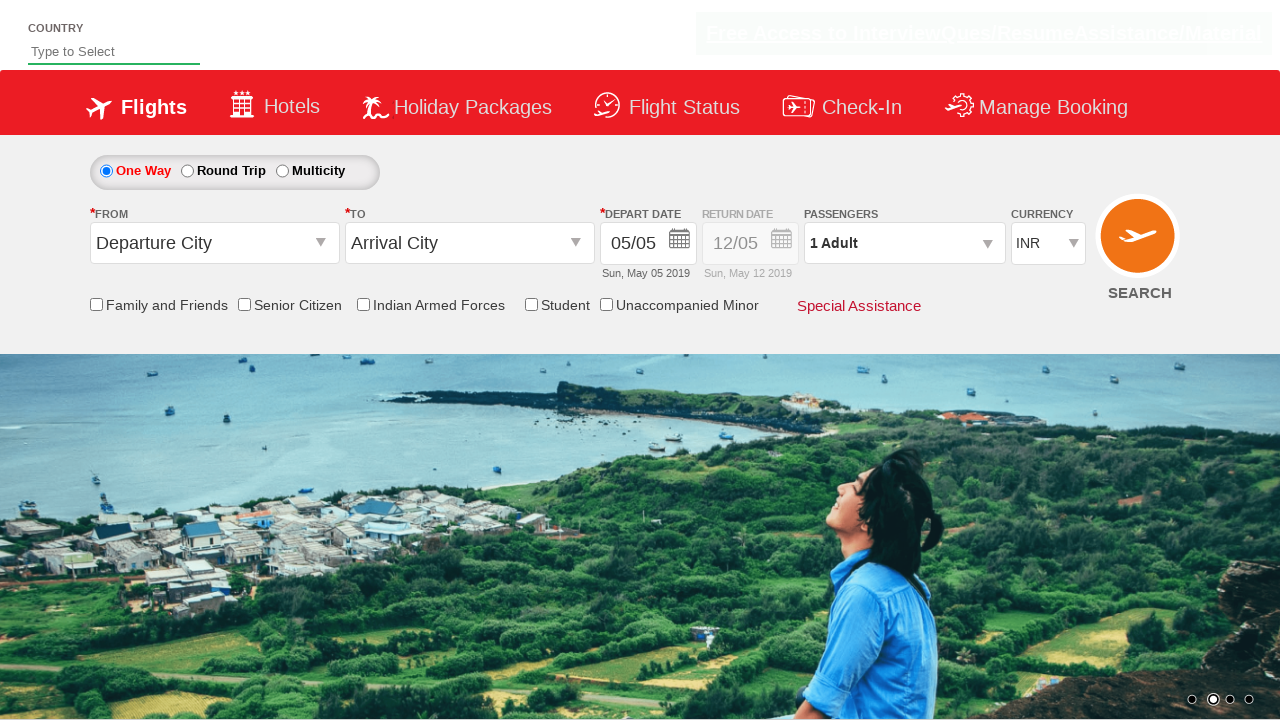

Clicked round trip radio button at (187, 171) on #ctl00_mainContent_rbtnl_Trip_1
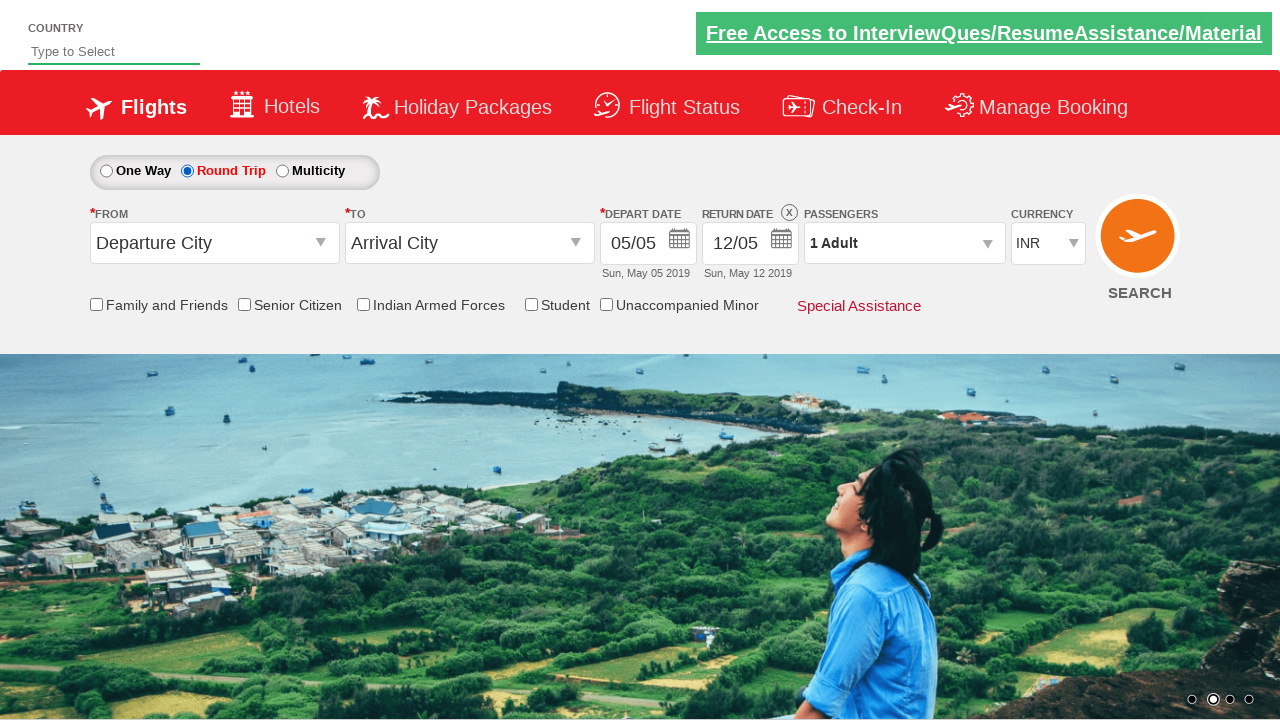

Retrieved updated style attribute of return date div after clicking round trip
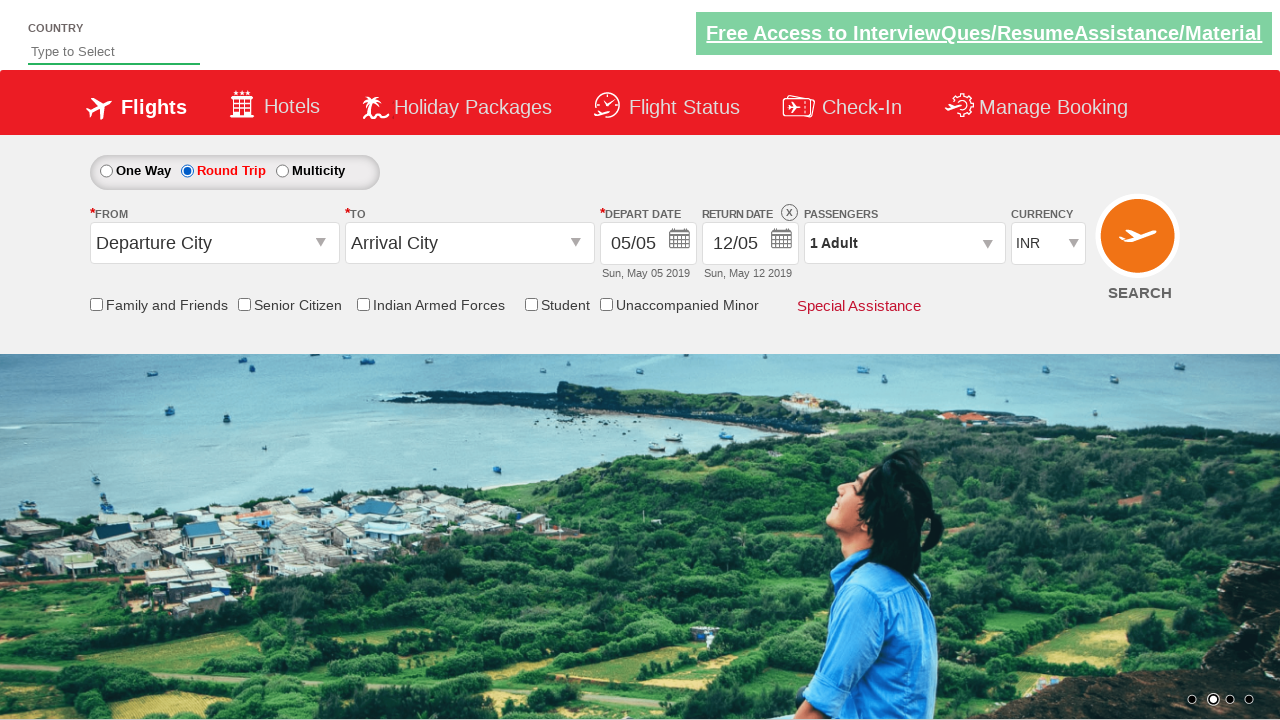

Verified round trip option is enabled by confirming opacity value in style attribute
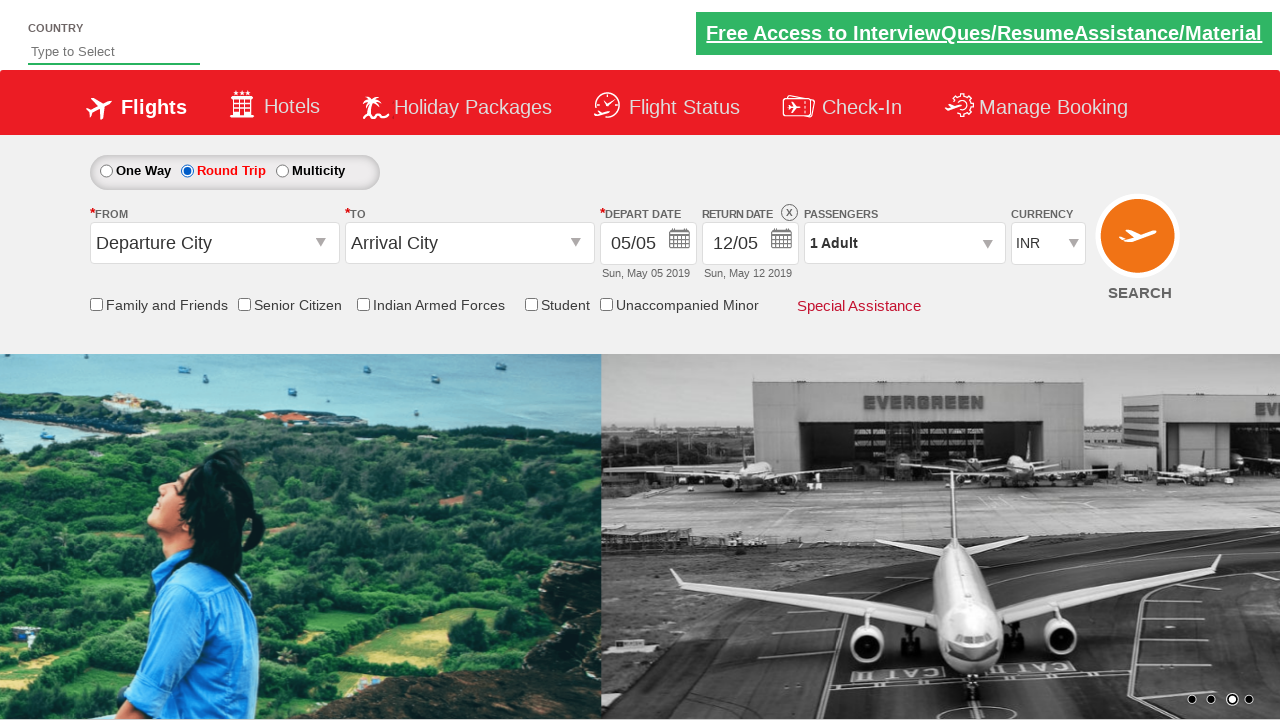

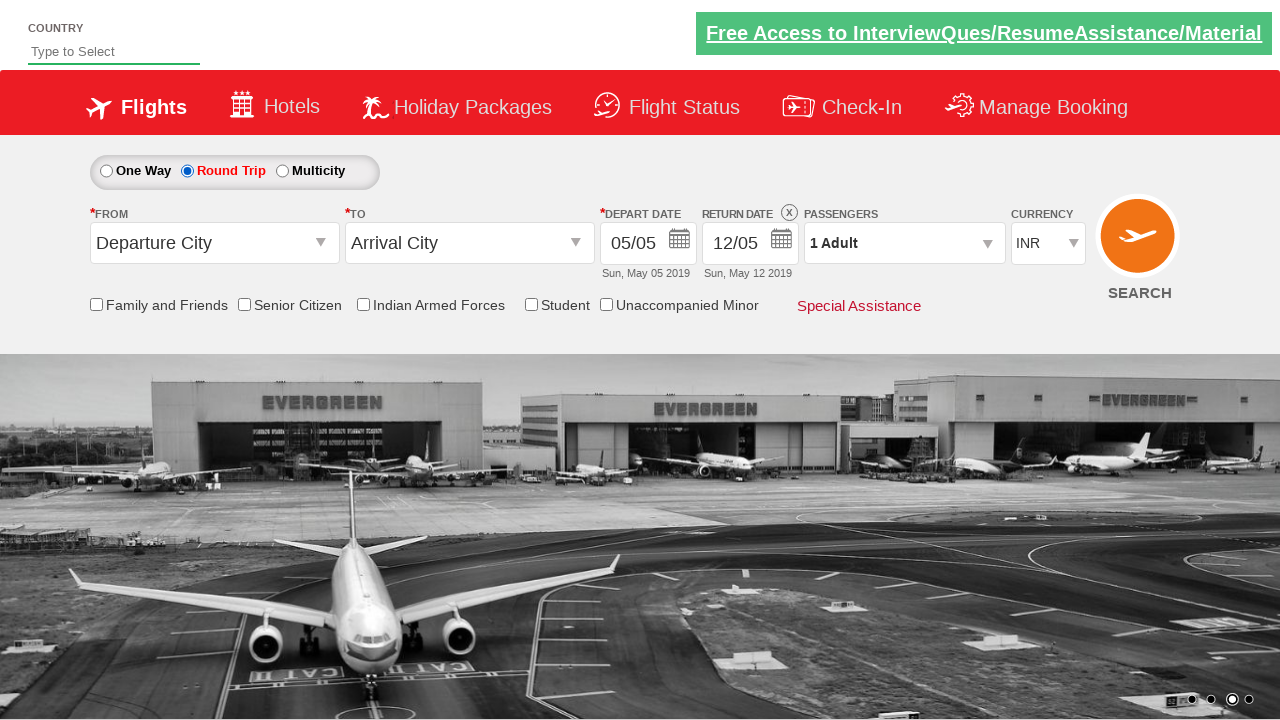